Tests that clicking Mail.ru social login button opens Mail.ru authorization page

Starting URL: https://b2c.passport.rt.ru/account_b2c/page

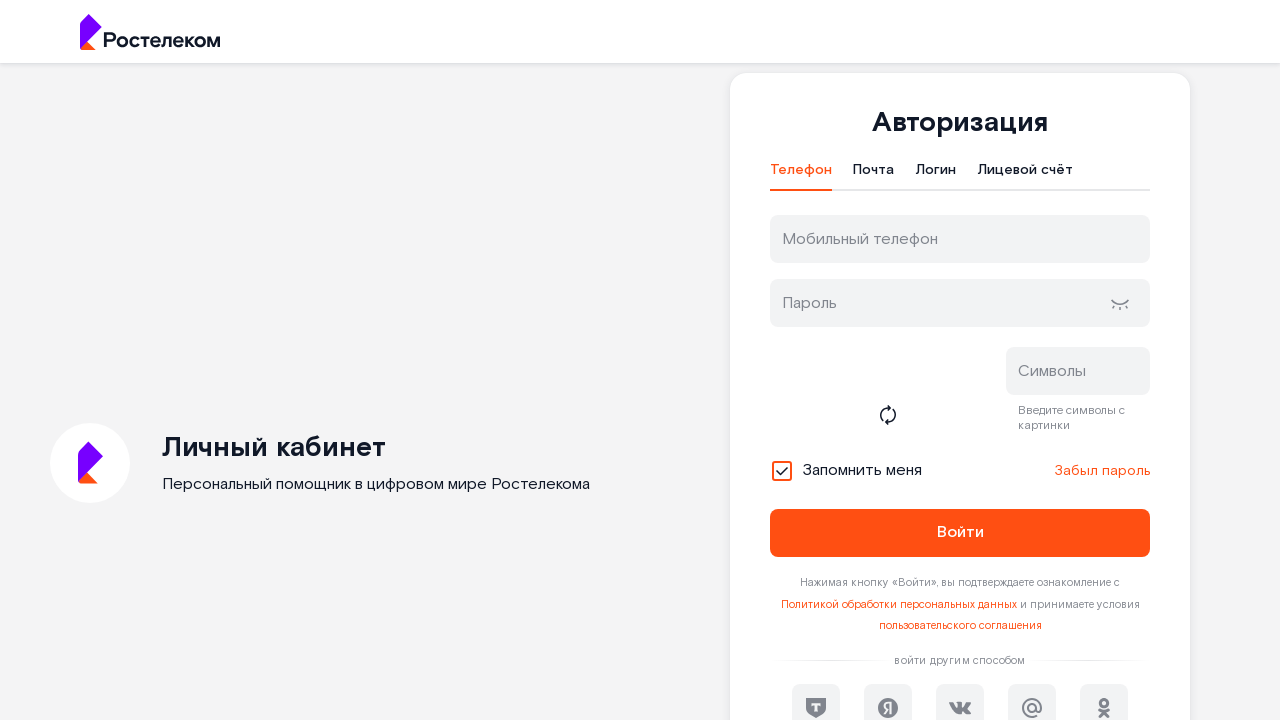

Clicked Mail.ru social login button at (1032, 696) on #oidc_mail
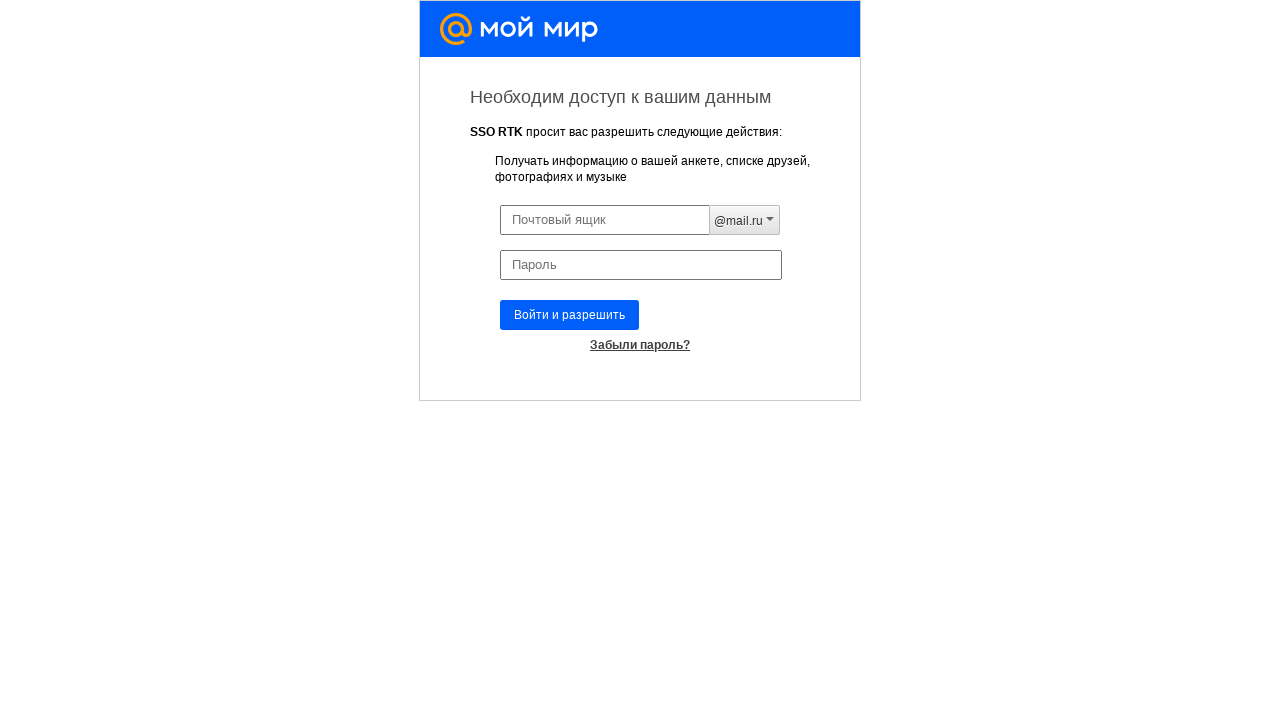

Waited for page load state after clicking Mail.ru button
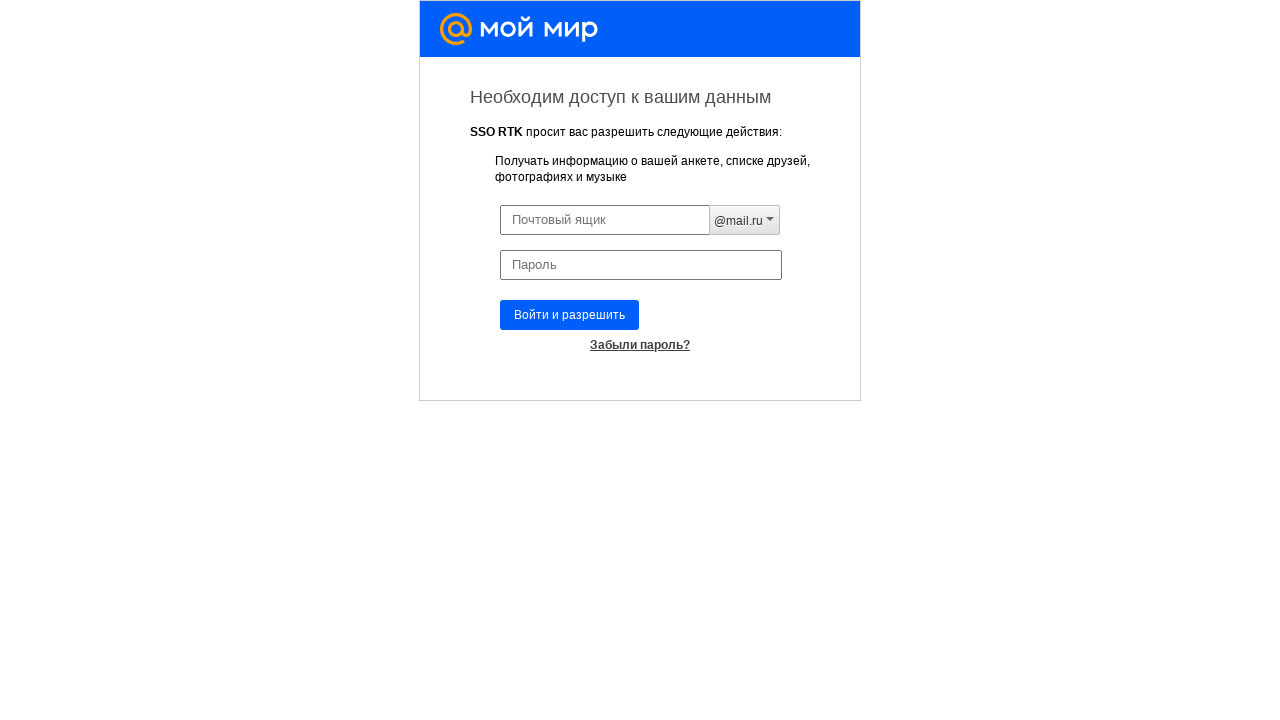

Verified that URL started with 'https://connect.mail.ru/oauth/'
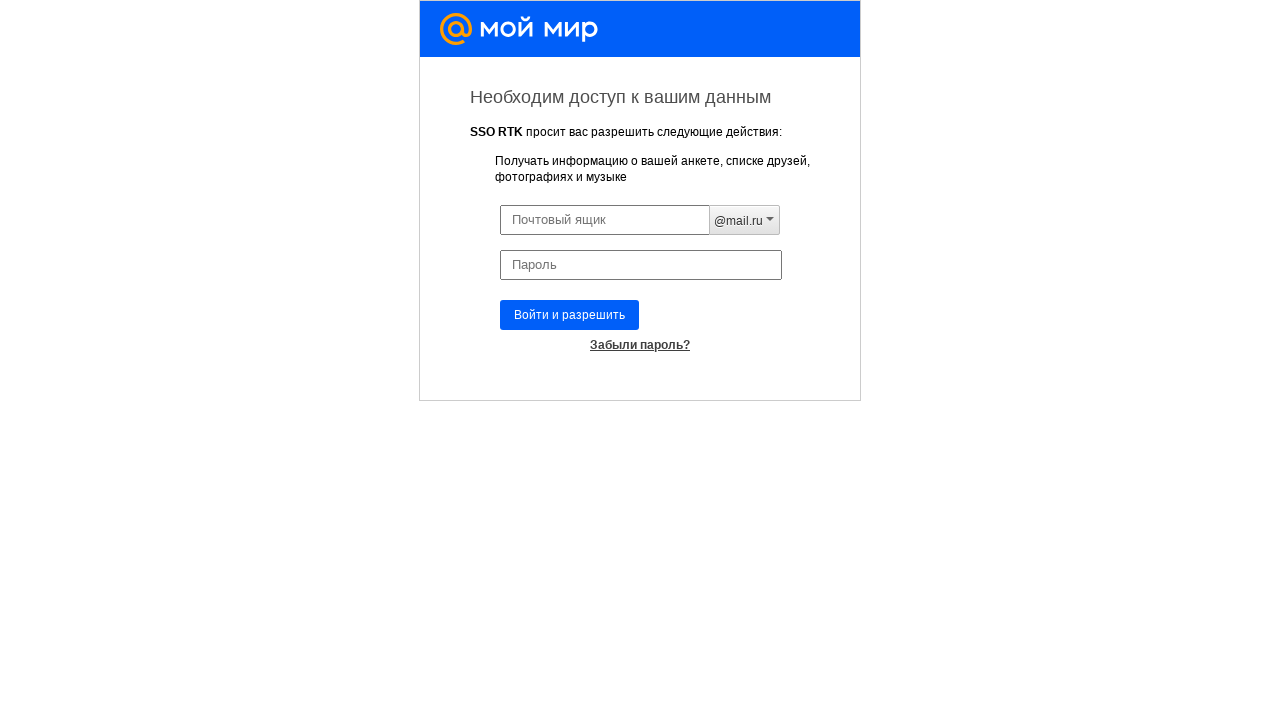

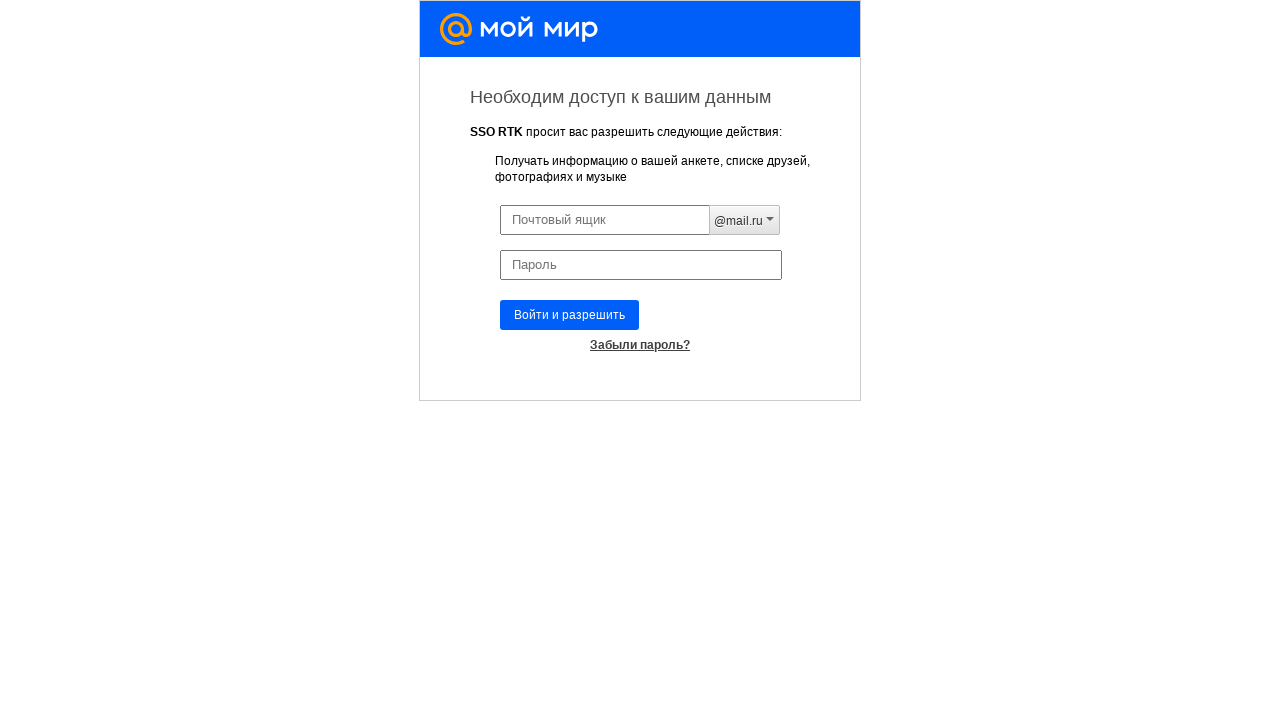